Tests checkbox interaction by finding all checkboxes on a form fields practice page and clicking each one to select them.

Starting URL: https://practice-automation.com/form-fields/

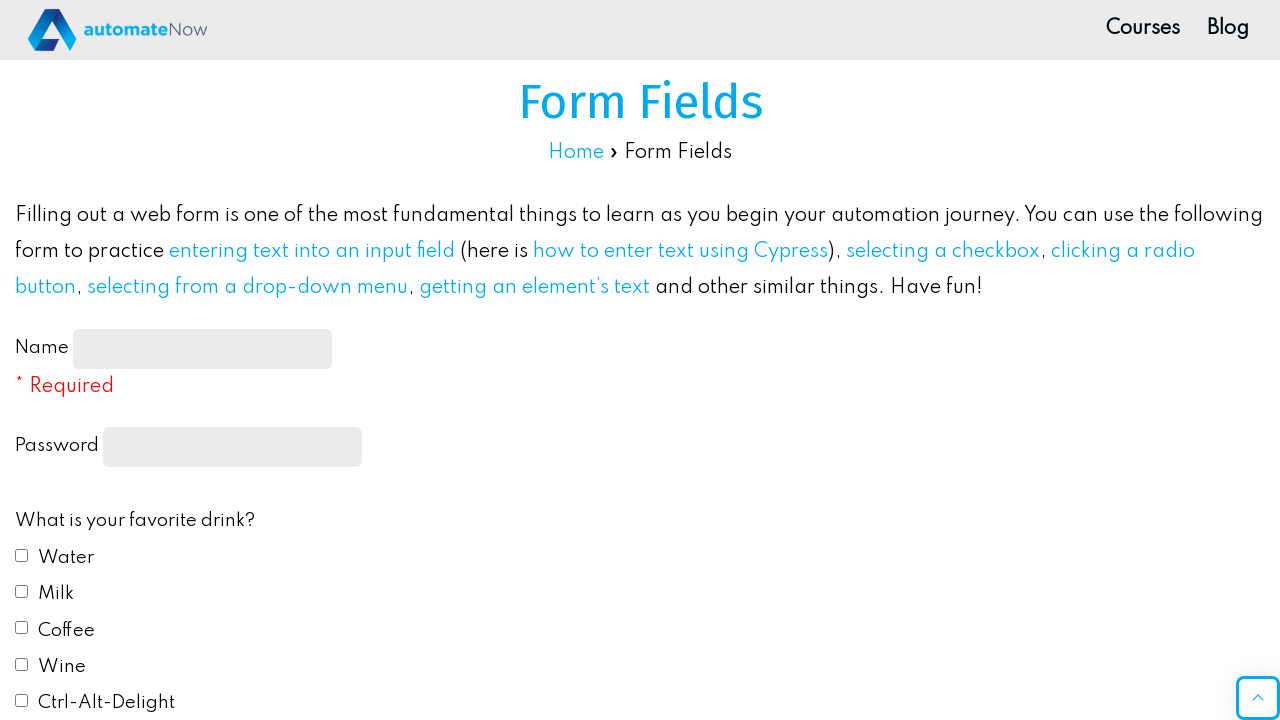

Waited for checkboxes to load on form fields practice page
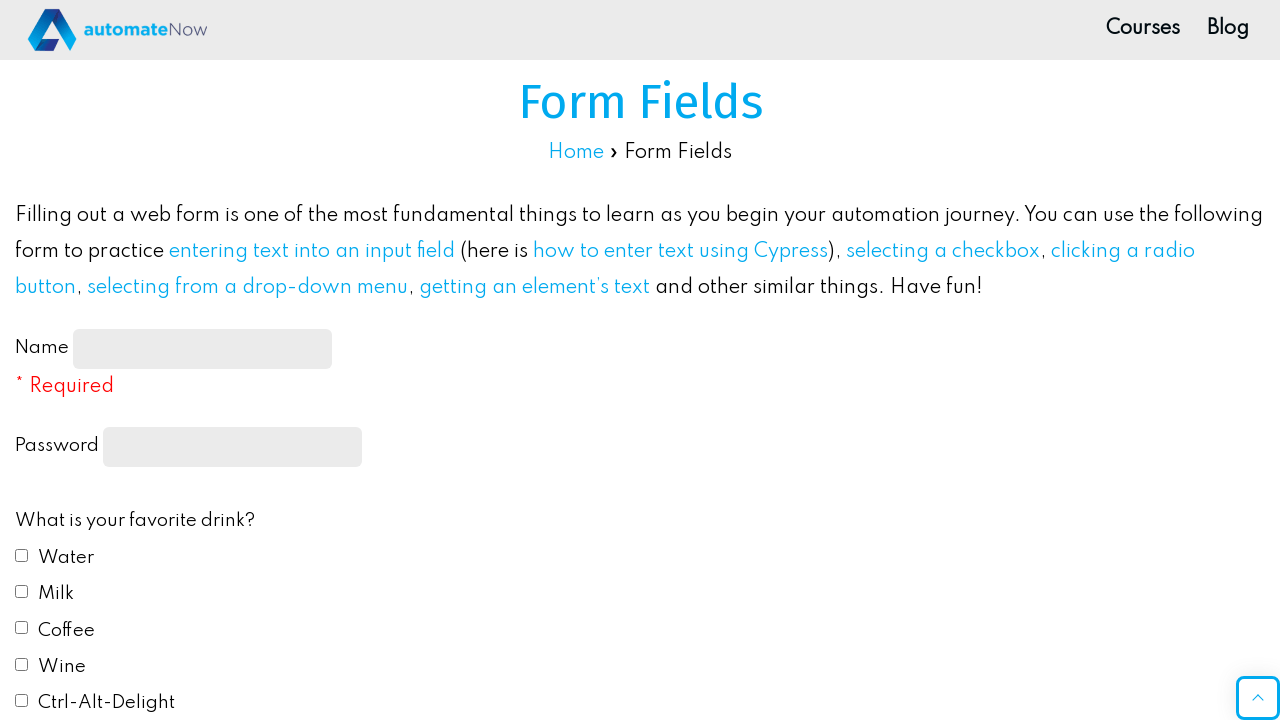

Located all checkboxes on the page
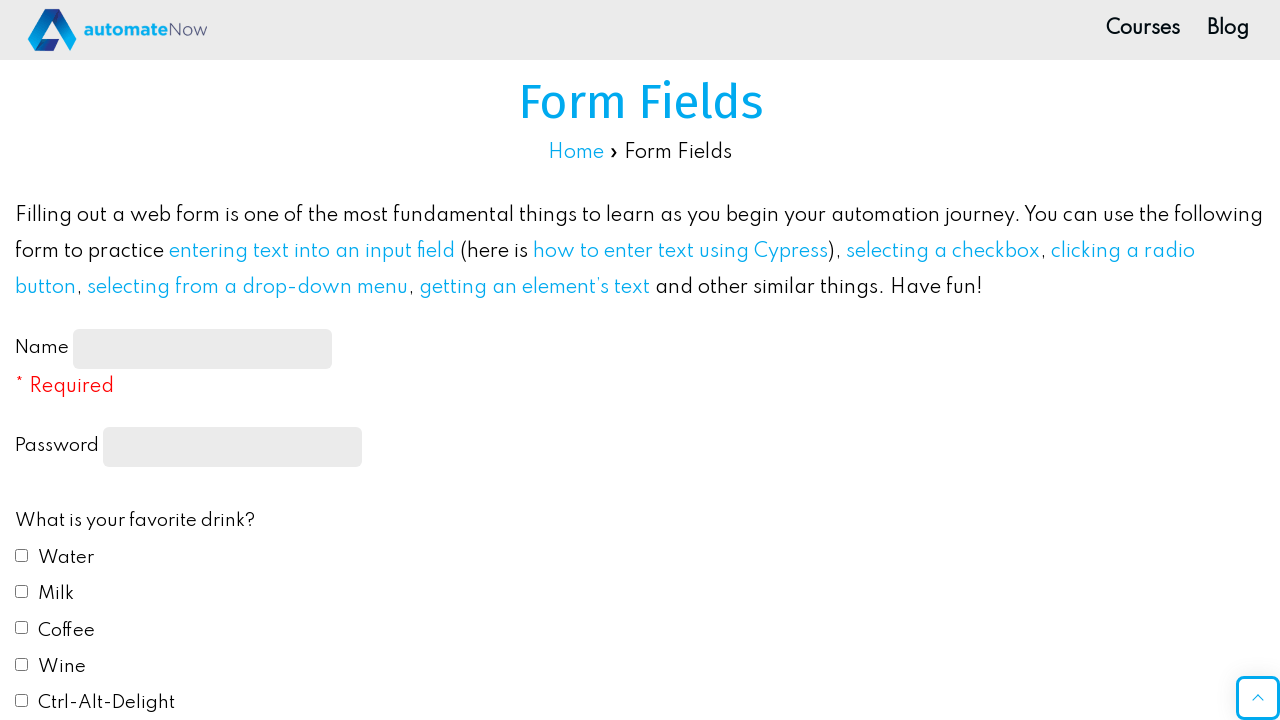

Found 5 checkboxes on the form
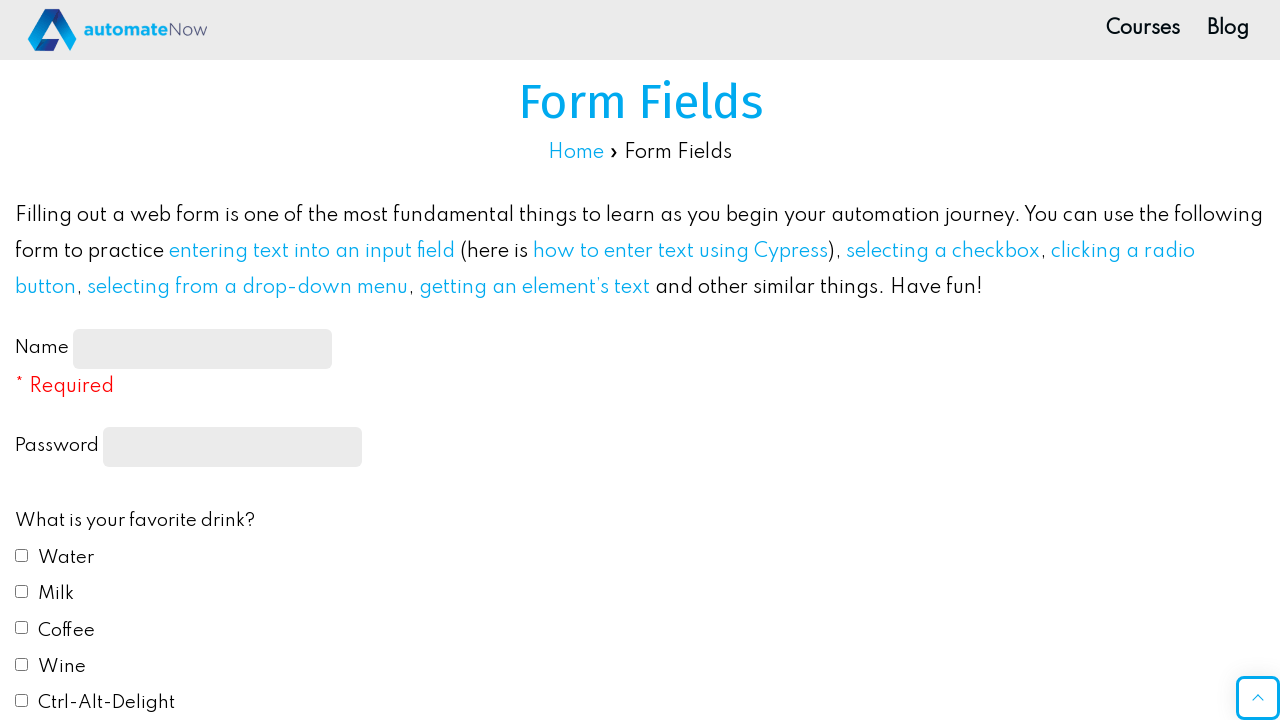

Clicked checkbox 1 of 5 to select it at (22, 555) on input[type='checkbox'] >> nth=0
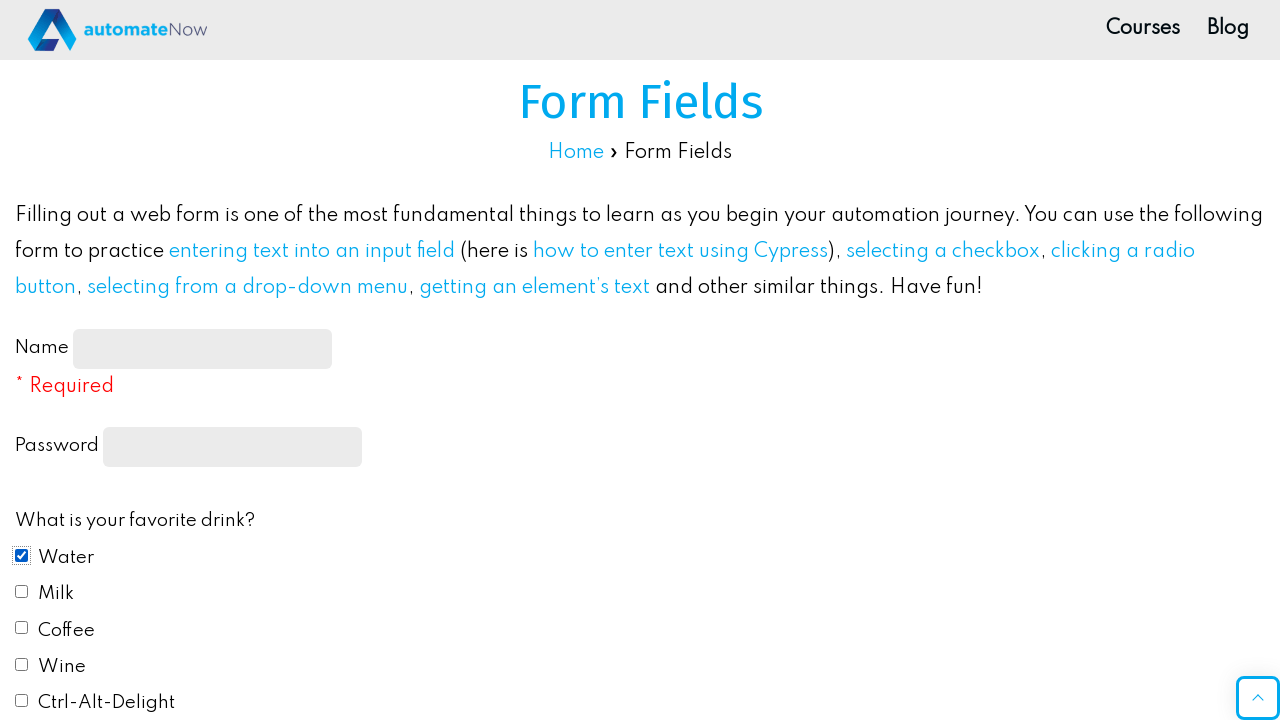

Clicked checkbox 2 of 5 to select it at (22, 591) on input[type='checkbox'] >> nth=1
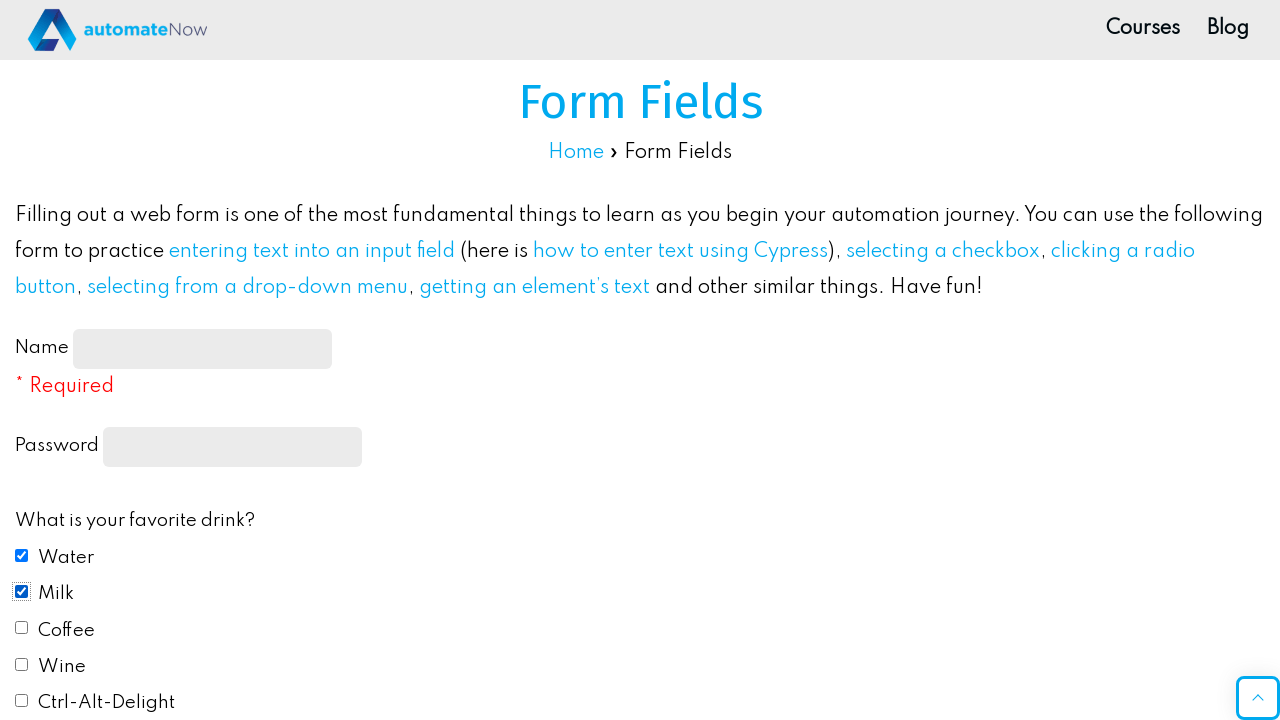

Clicked checkbox 3 of 5 to select it at (22, 628) on input[type='checkbox'] >> nth=2
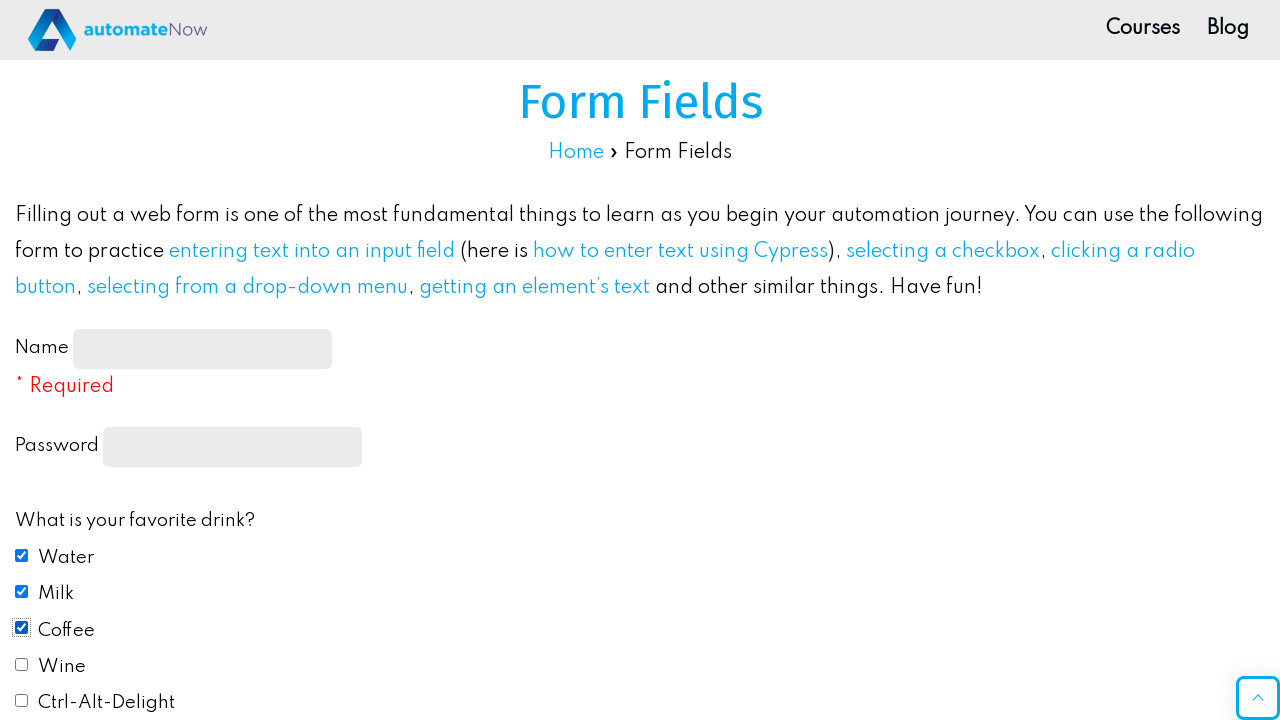

Clicked checkbox 4 of 5 to select it at (22, 664) on input[type='checkbox'] >> nth=3
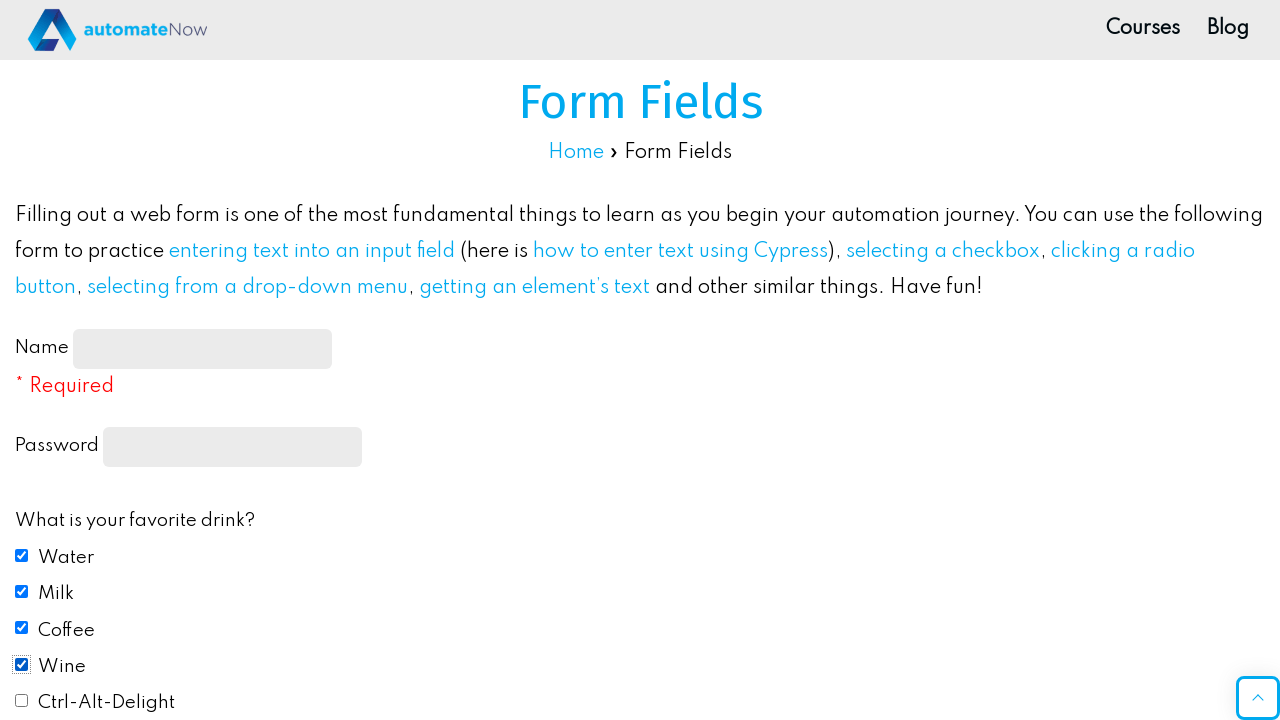

Clicked checkbox 5 of 5 to select it at (22, 701) on input[type='checkbox'] >> nth=4
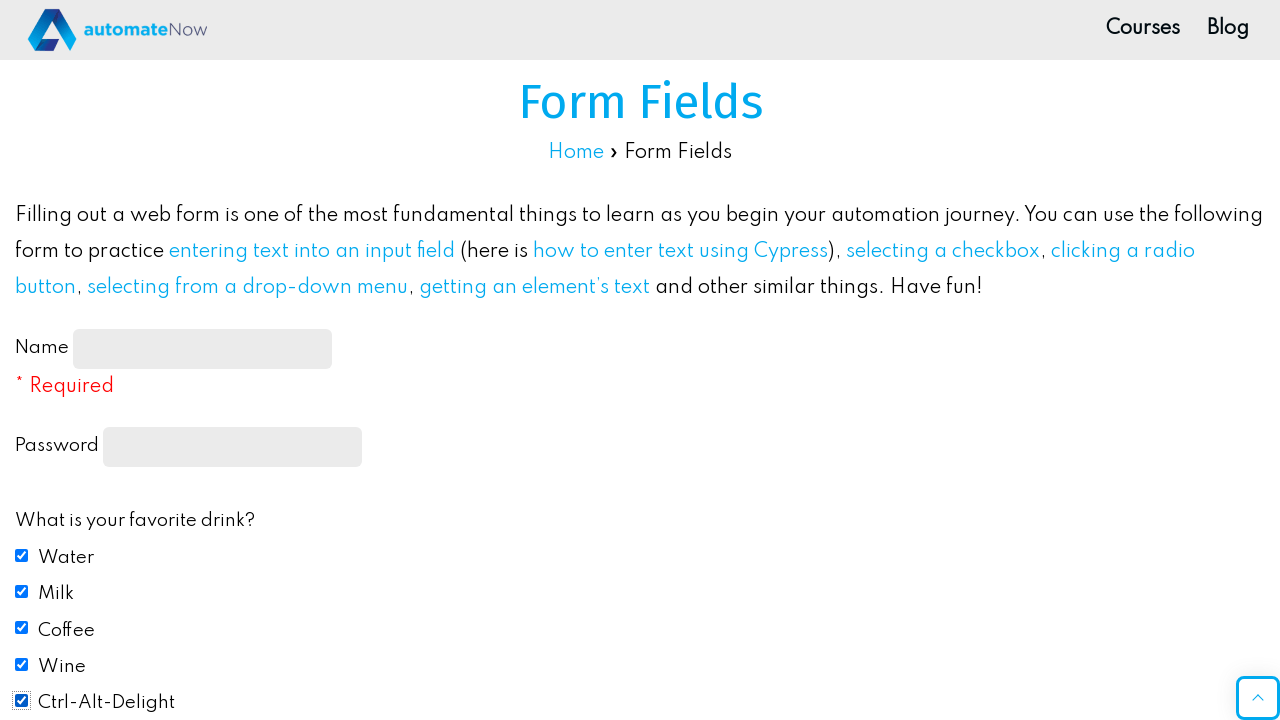

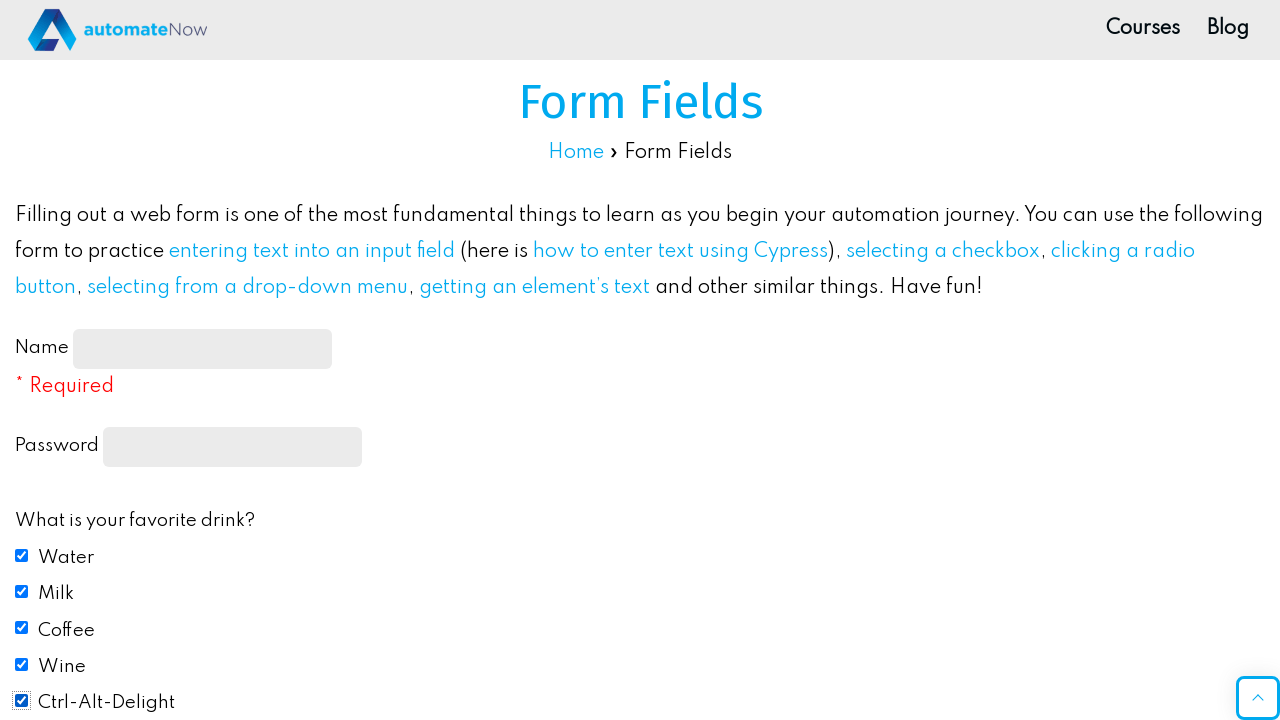